Tests prompt alert handling on W3Schools tryit editor by clicking Try it button, entering text in prompt, and verifying the result

Starting URL: https://www.w3schools.com/jsref/tryit.asp?filename=tryjsref_prompt

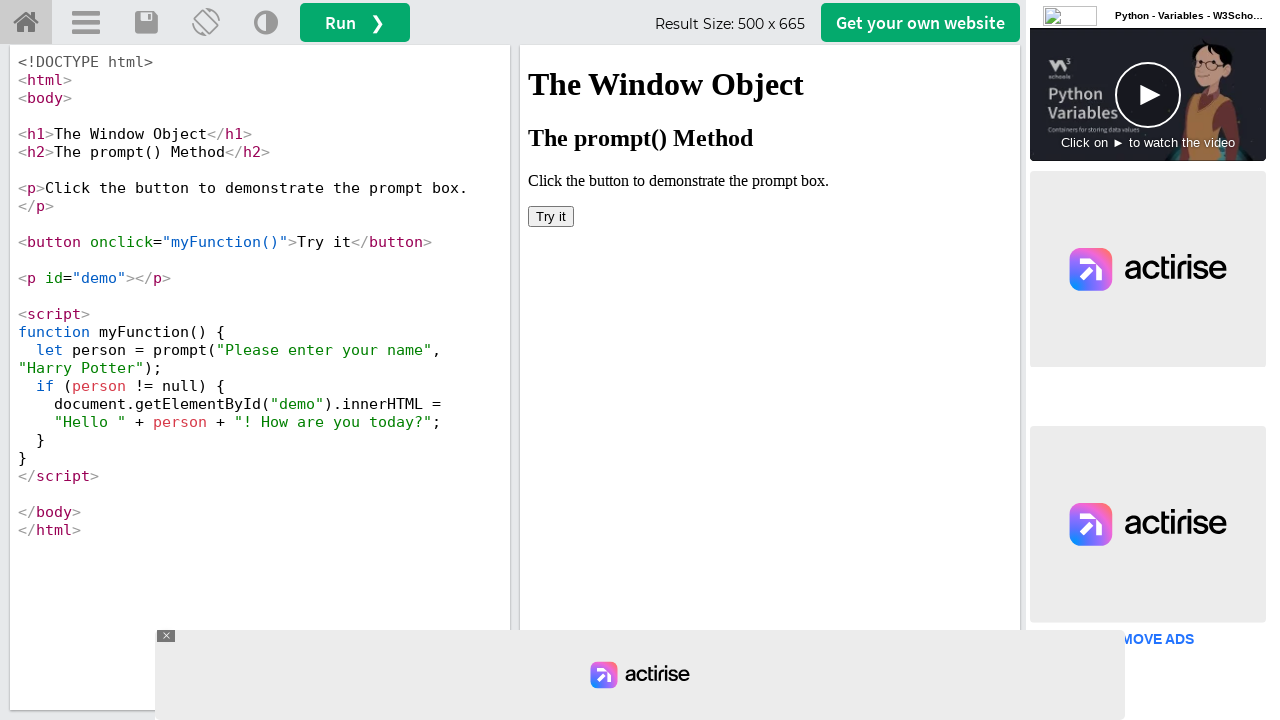

Located iframe containing the demo
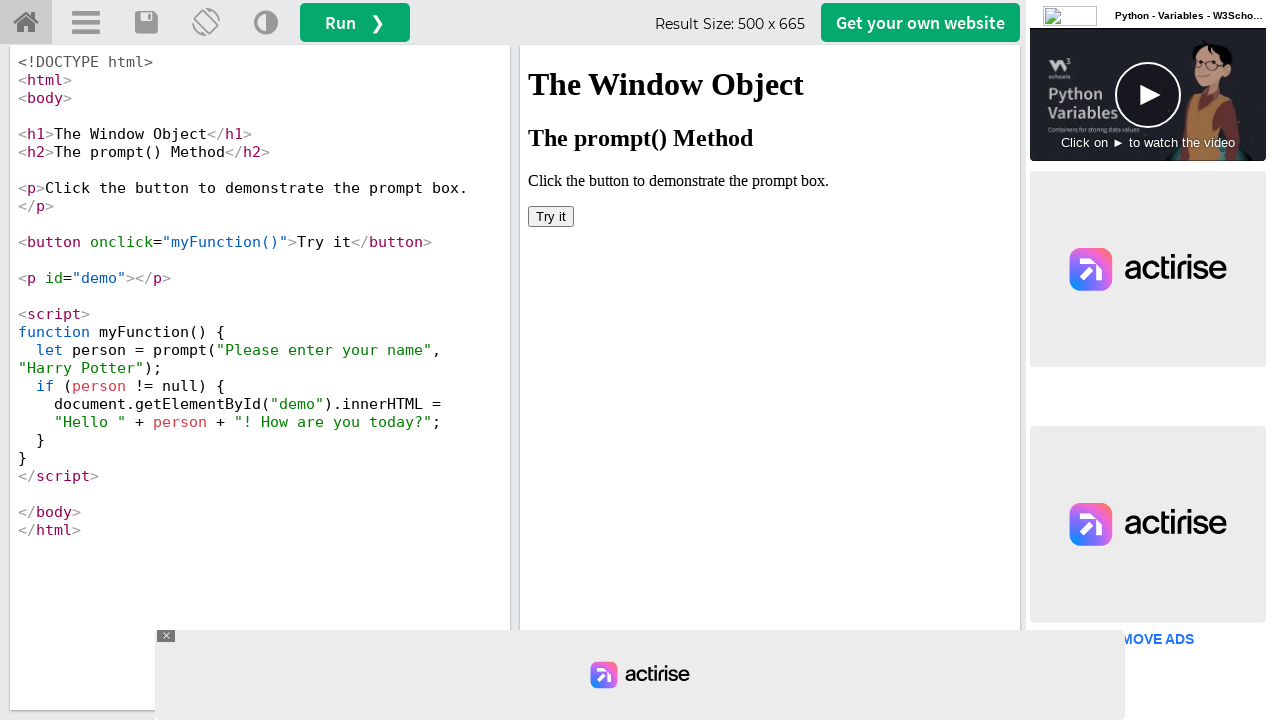

Set up dialog handler to accept prompt with 'Sumanth'
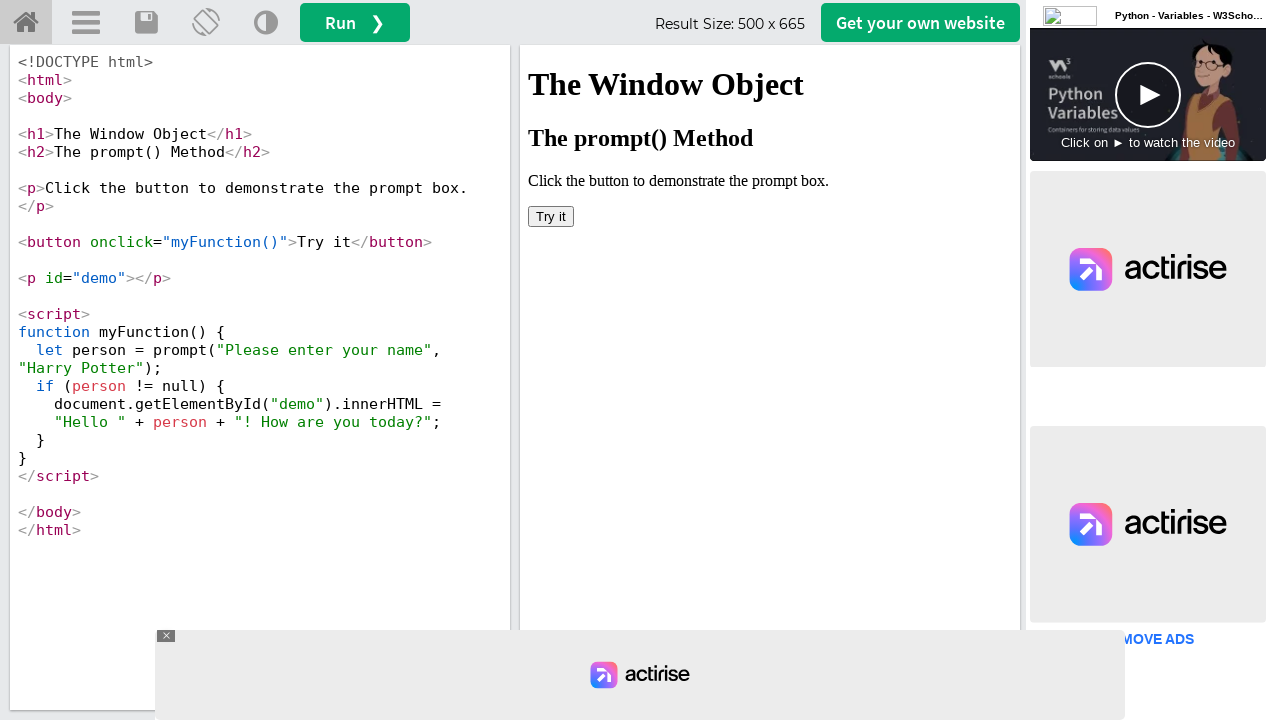

Clicked Try it button to trigger prompt alert at (551, 216) on iframe#iframeResult >> internal:control=enter-frame >> button:has-text('Try it')
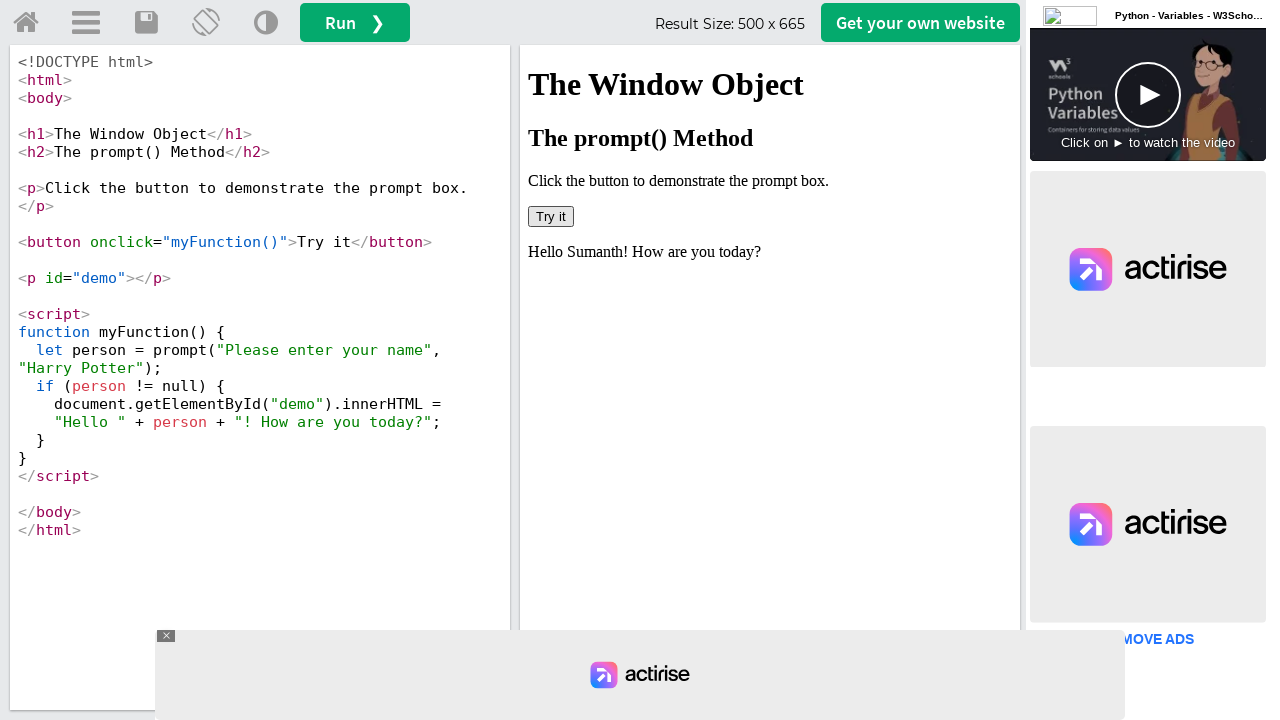

Retrieved result text from demo element: Hello Sumanth! How are you today?
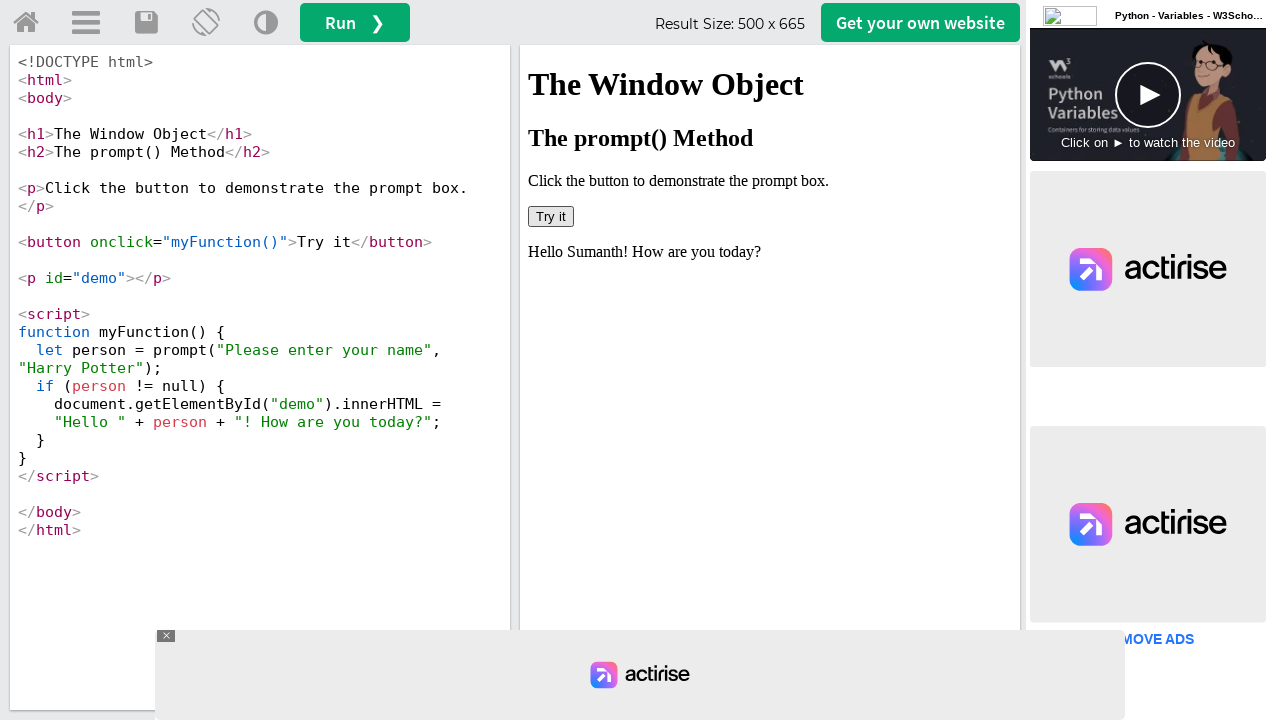

Printed result to console
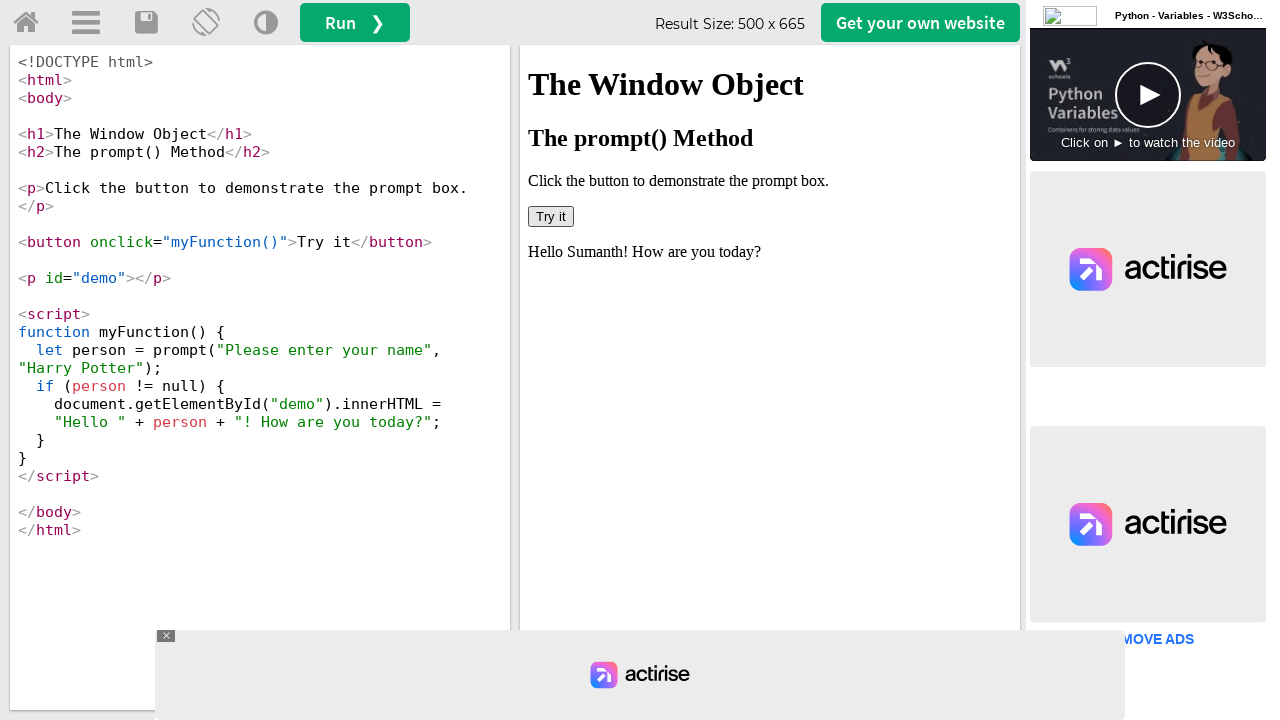

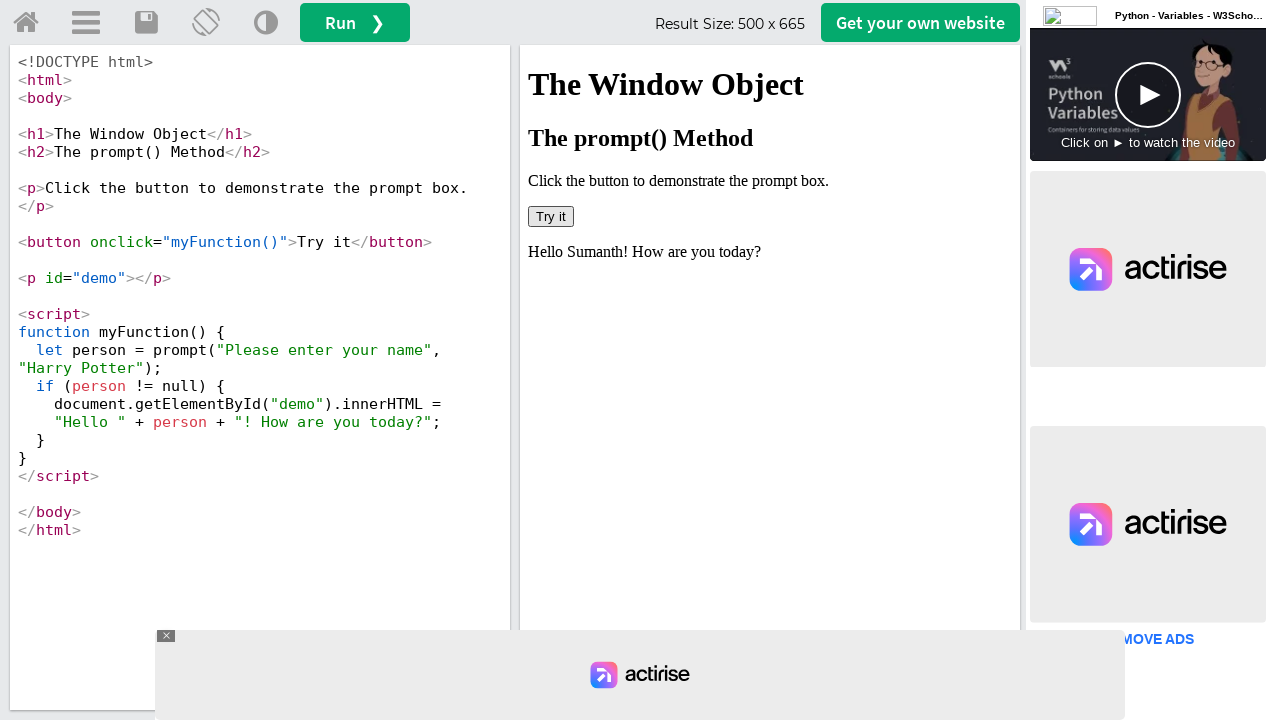